Tests clicking the Right Click Me button with a regular click

Starting URL: https://demoqa.com/elements

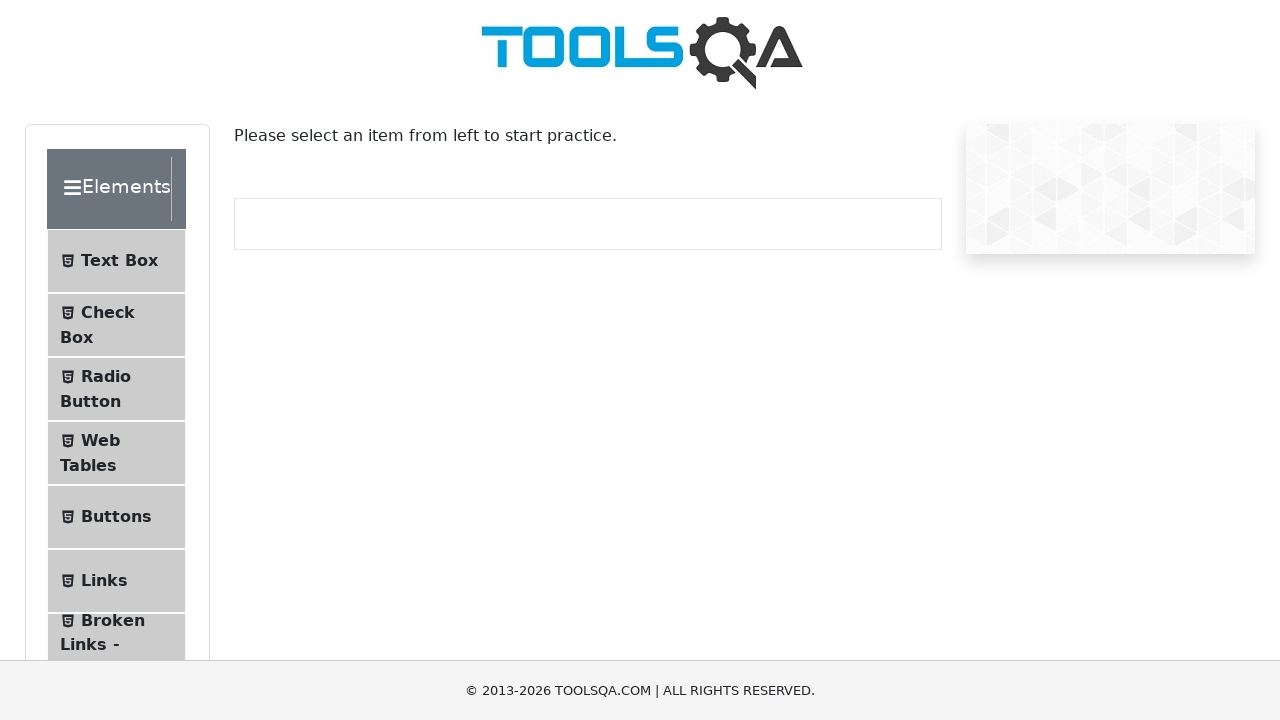

Clicked Buttons menu option at (116, 517) on internal:text="Buttons"i
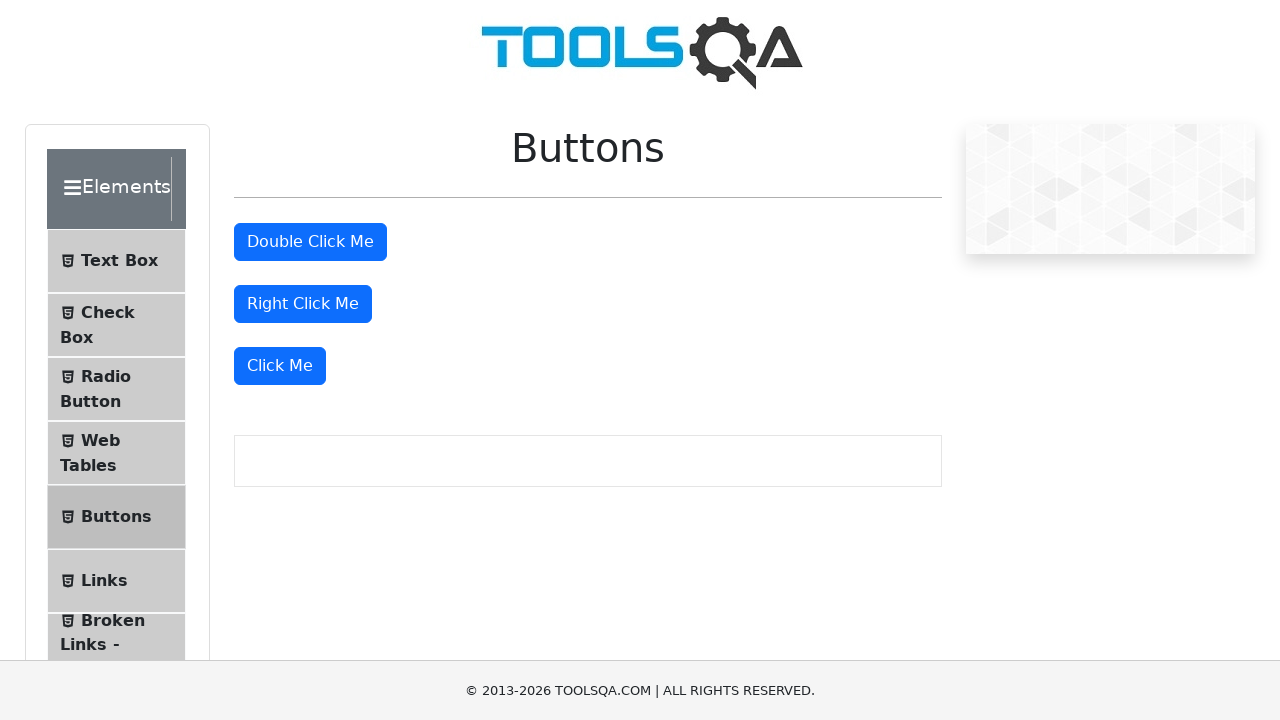

Buttons page loaded successfully
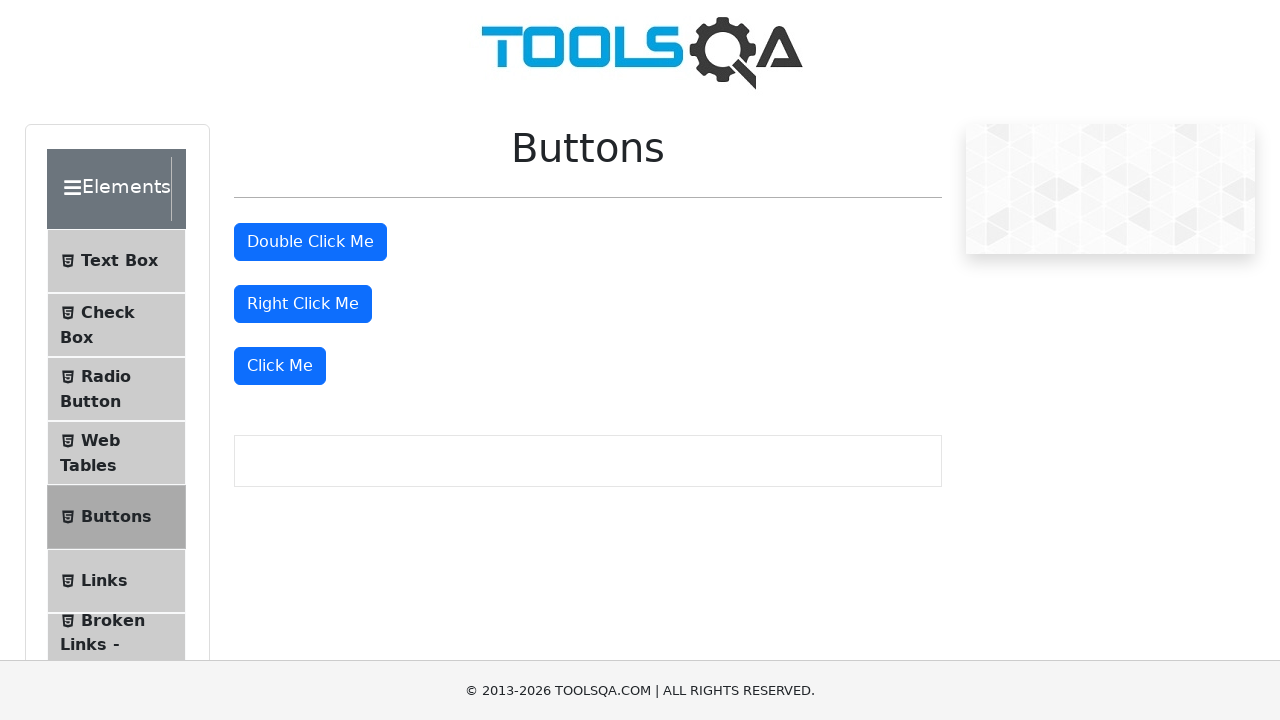

Clicked Right Click Me button with regular click at (303, 304) on internal:role=button[name="Right Click Me"i]
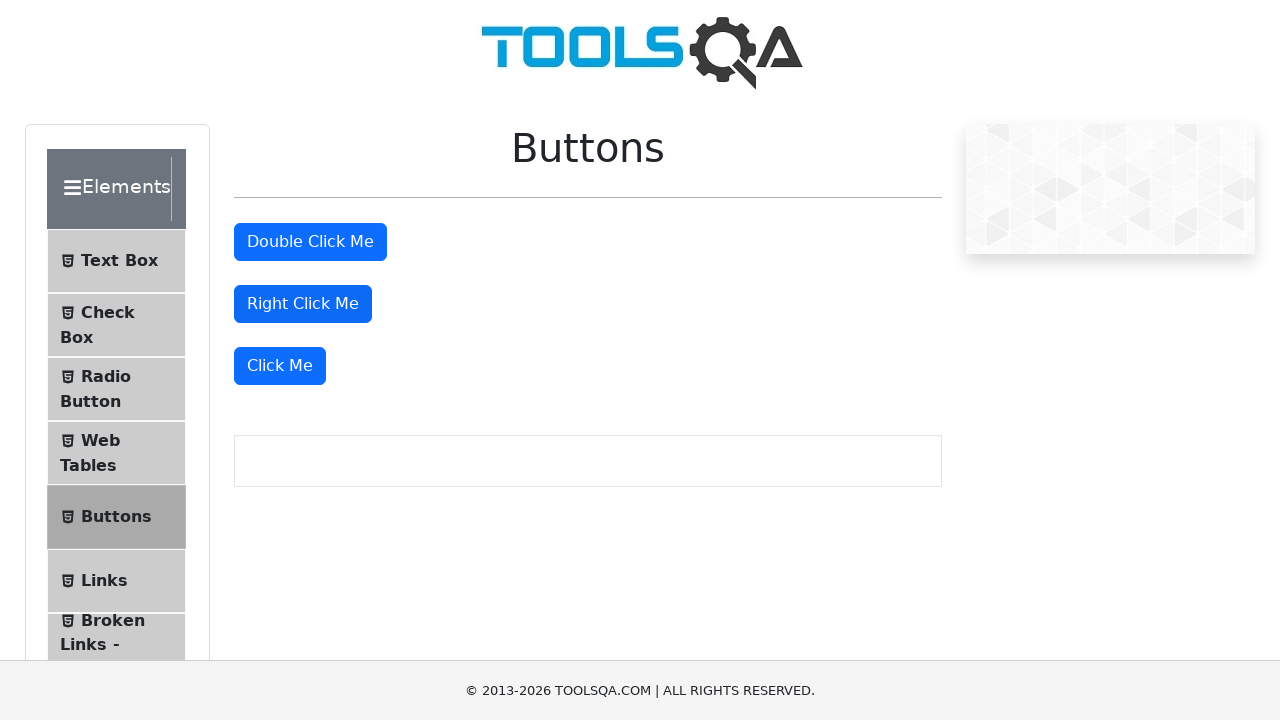

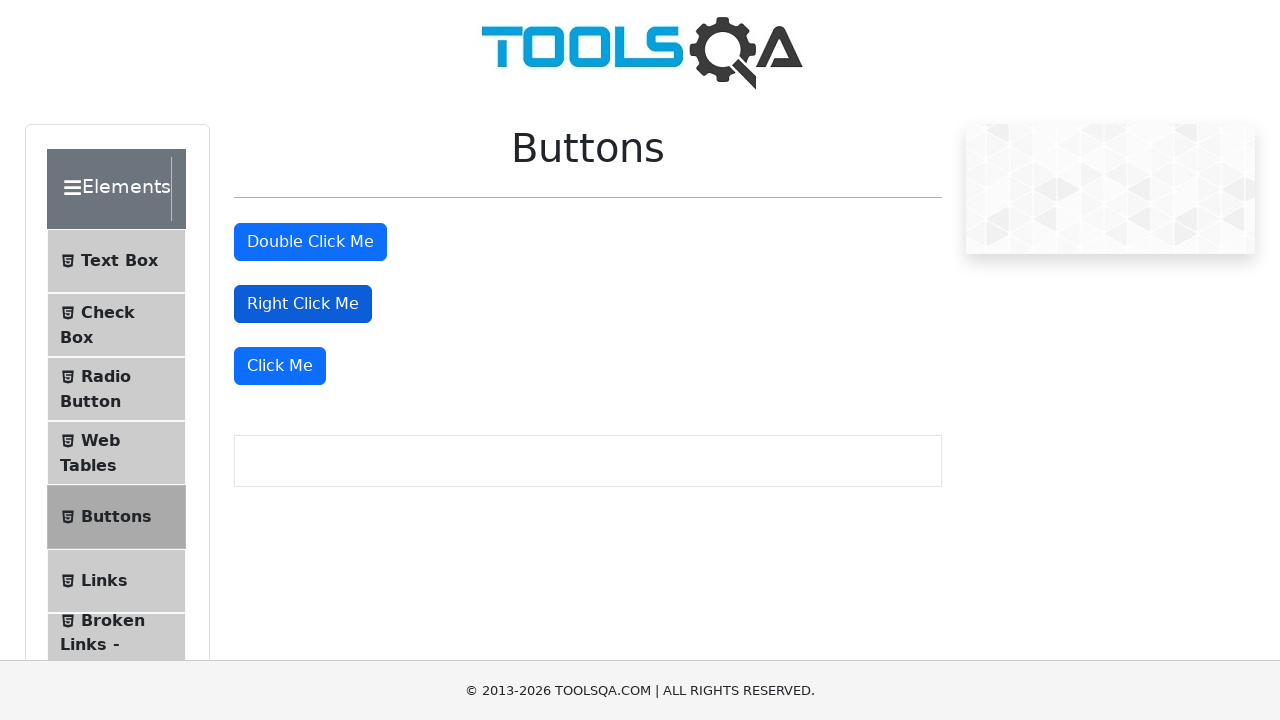